Navigates to Naveen Automation Labs academy website and clicks on the Login section/link

Starting URL: https://academy.naveenautomationlabs.com/

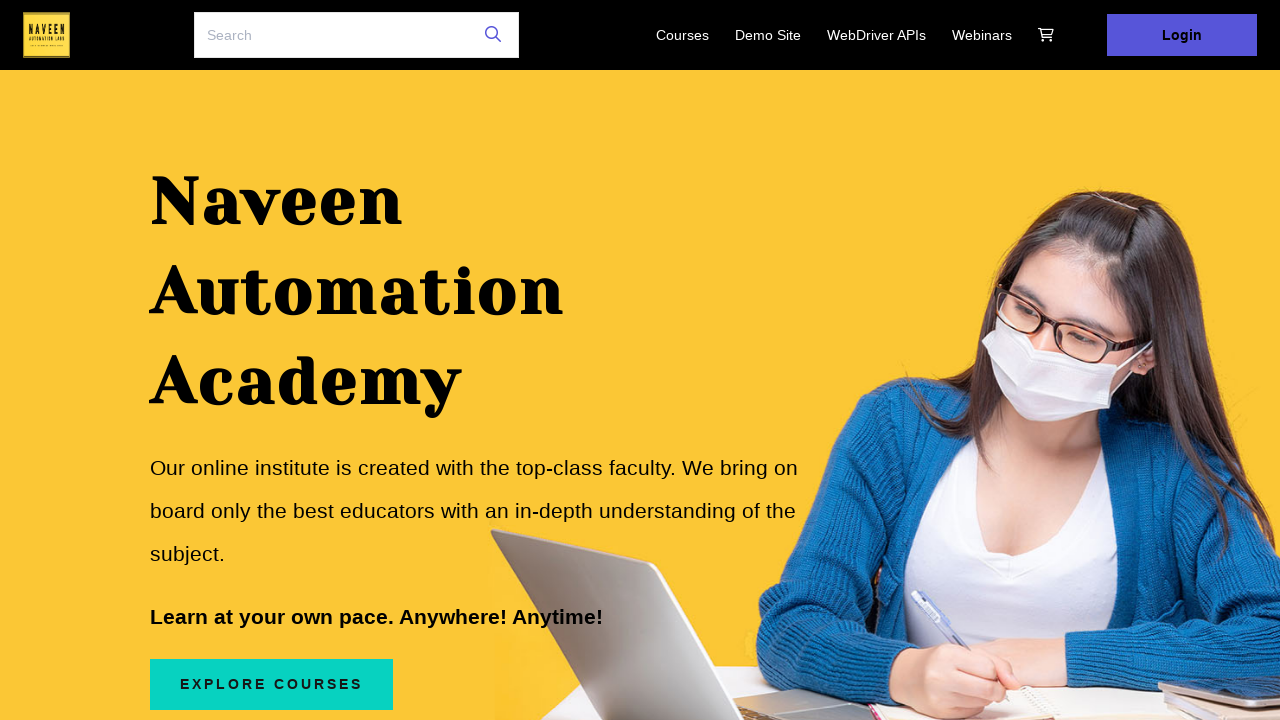

Navigated to Naveen Automation Labs academy website
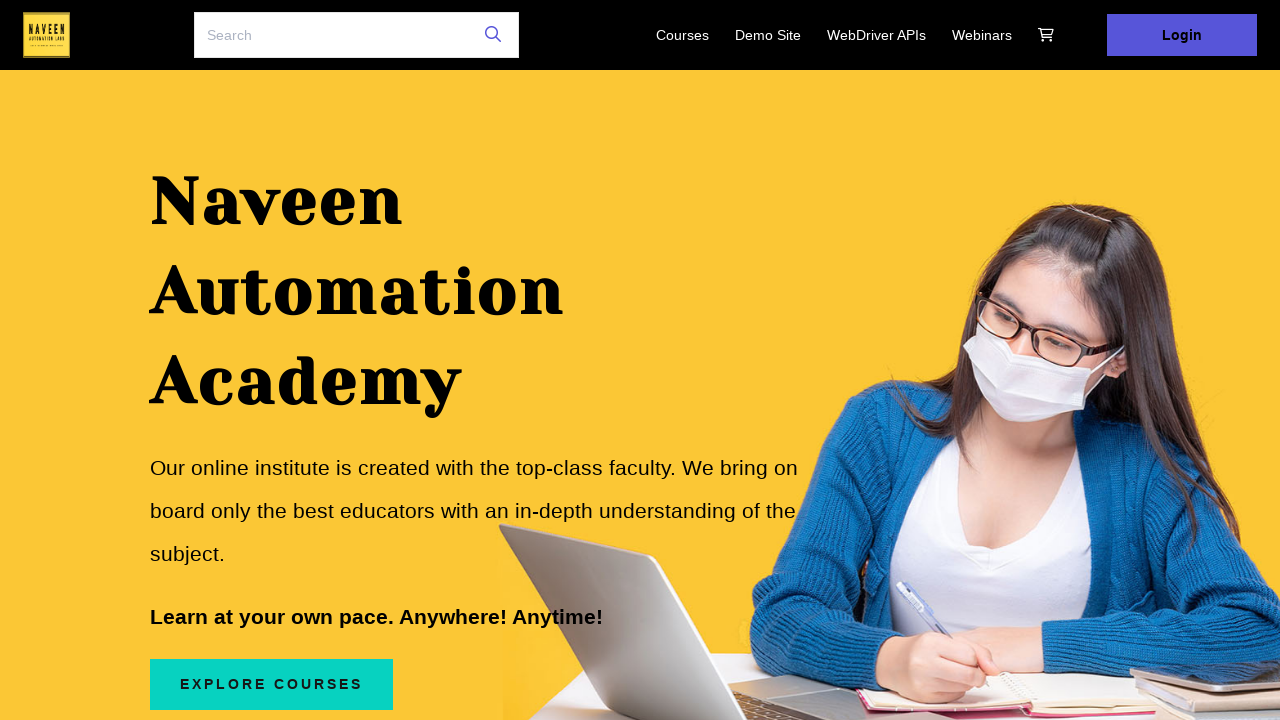

Clicked on the Login section at (888, 35) on section:has-text('Login')
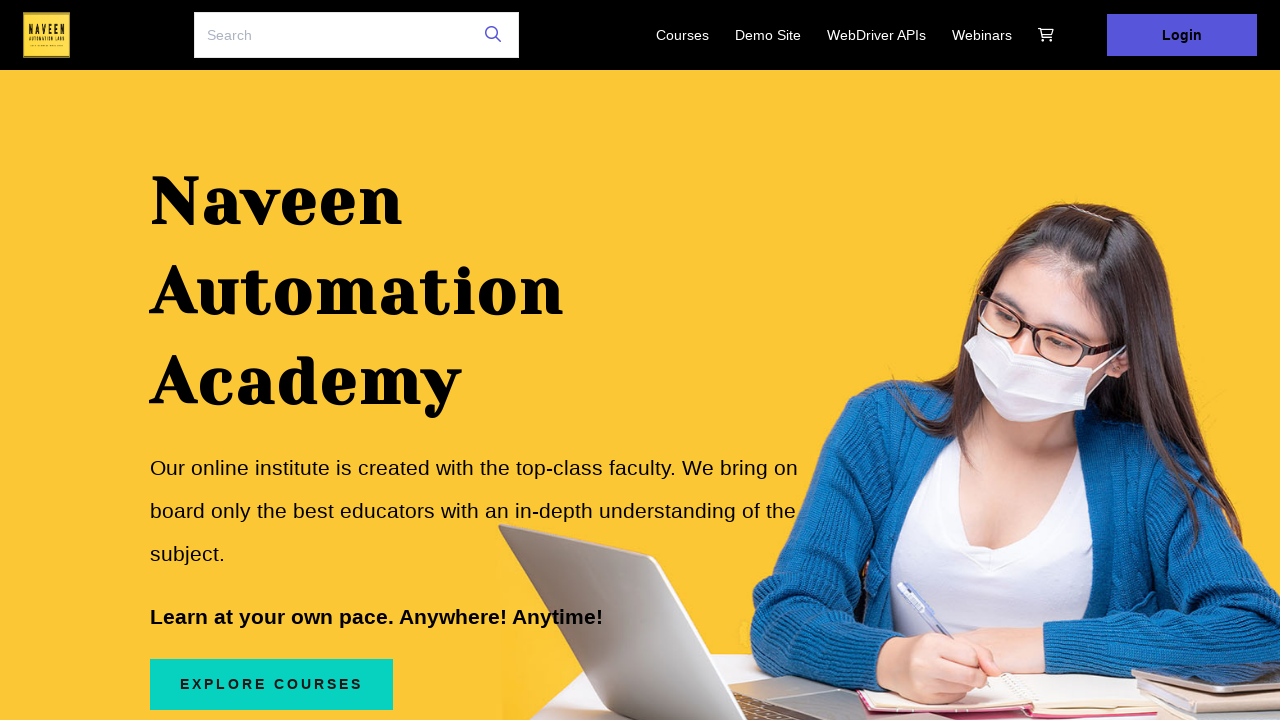

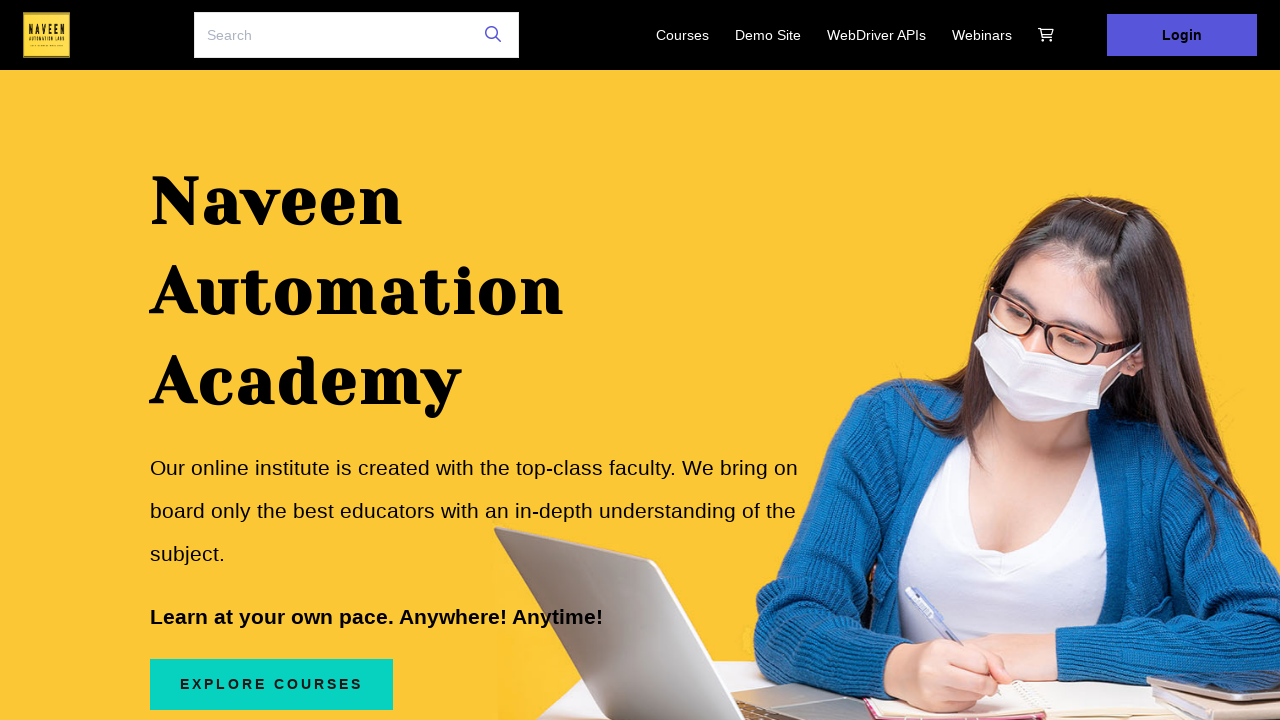